Tests that an error message appears when submitting the form with an empty first name field

Starting URL: https://www.myrapname.com

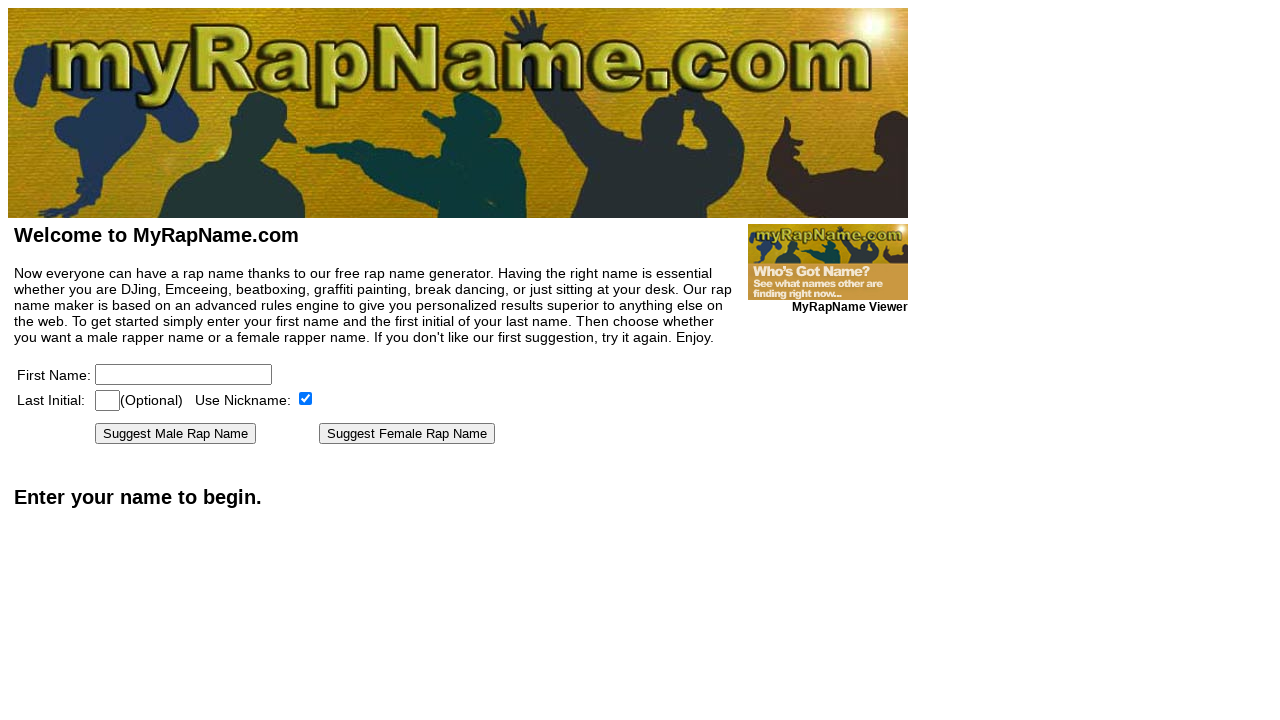

Filled last initial field with 'M' on [name=lastinitial]
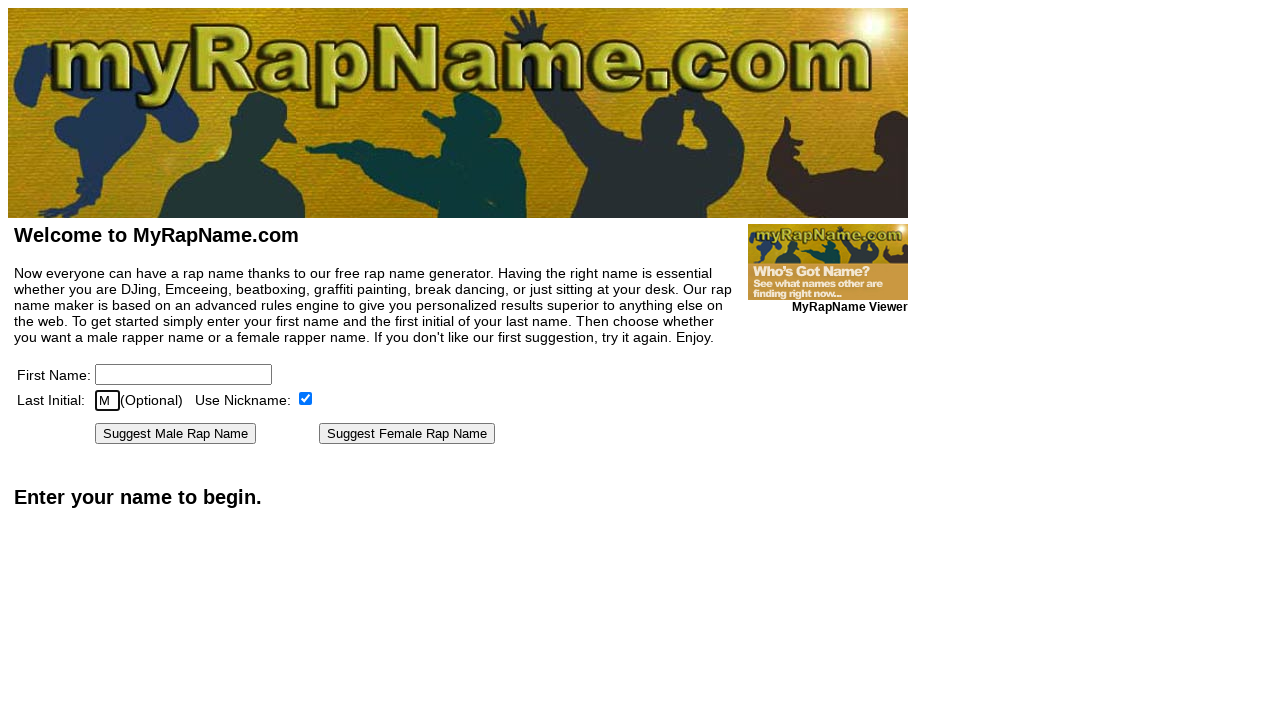

Clicked 'Suggest Male Rap Name' button with empty first name field at (176, 434) on text=Suggest Male Rap Name
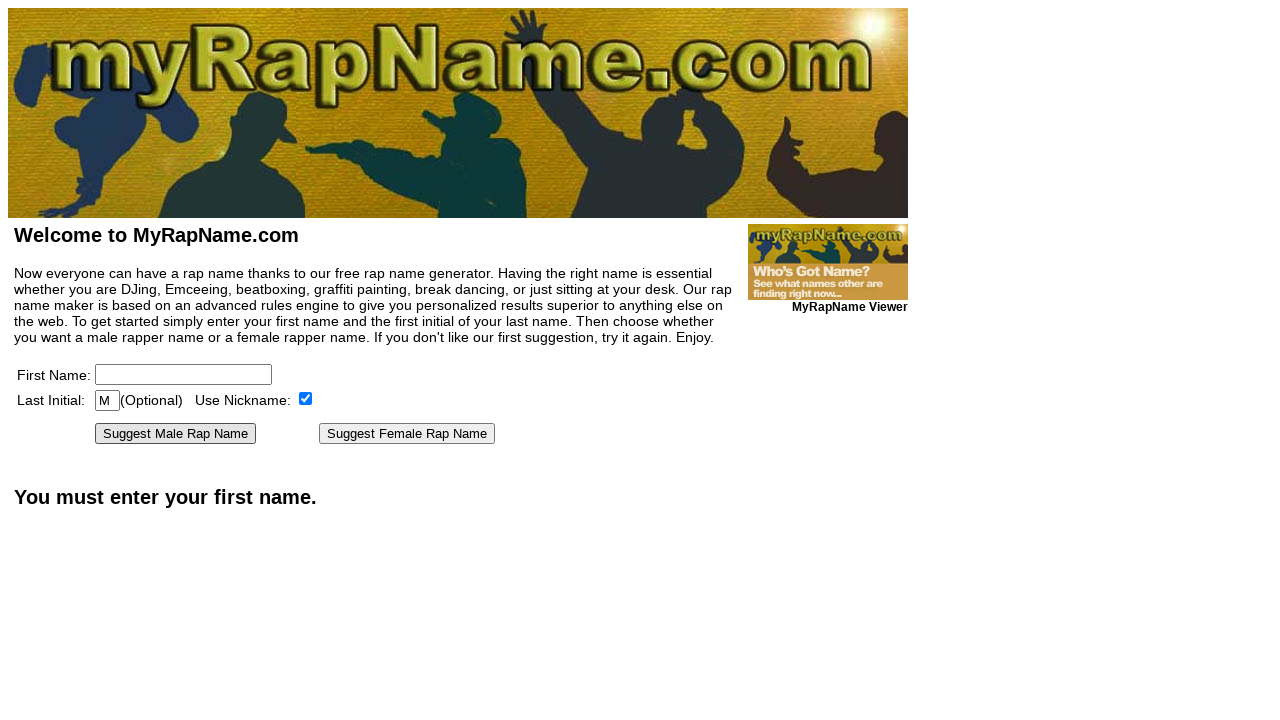

Error message 'You must enter your first name' appeared
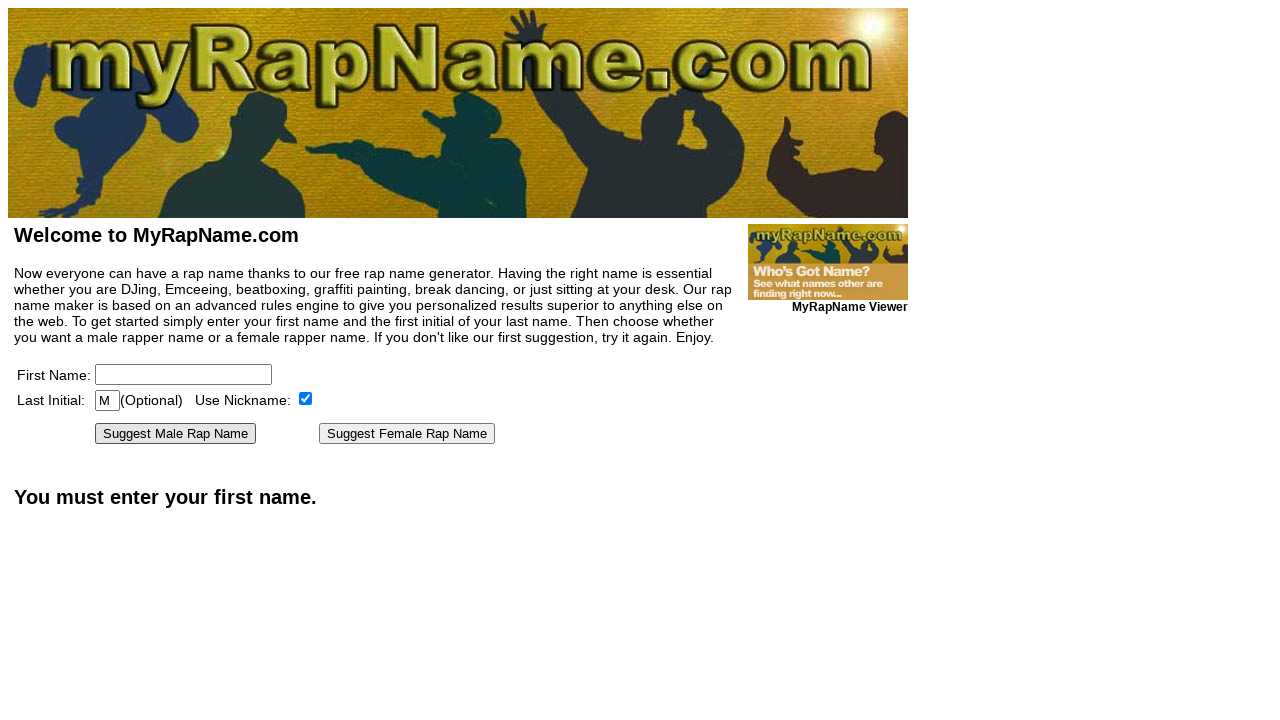

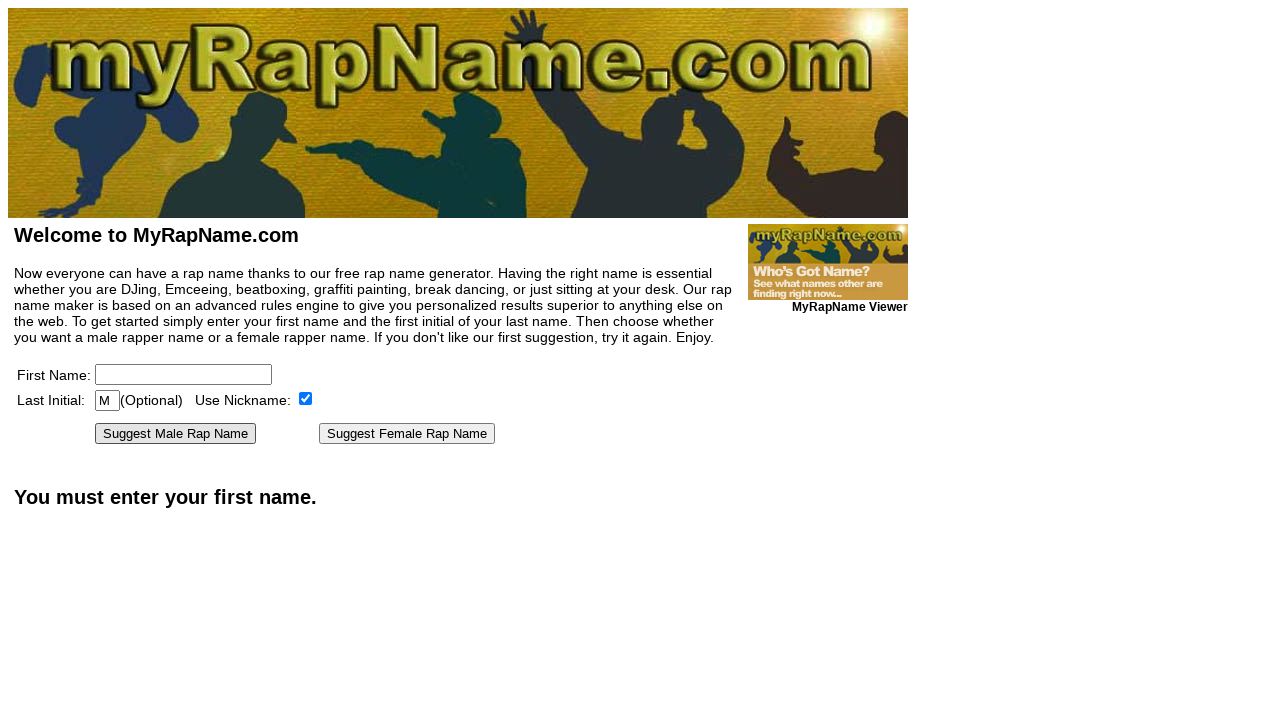